Tests the Add/Remove elements functionality by clicking the Add button to create a Remove button, verifying it's visible, clicking Remove to delete it, and verifying the page title remains visible.

Starting URL: https://testotomasyonu.com/addremove/

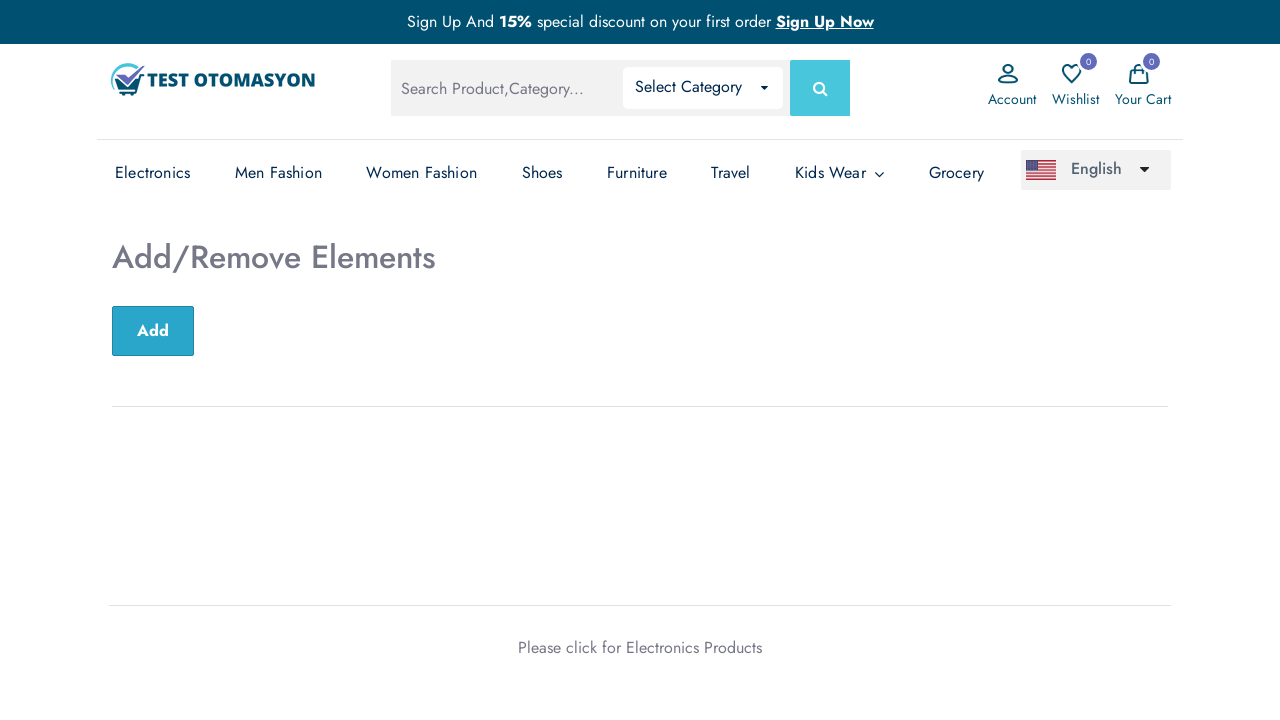

Clicked the Add button to create a Remove button at (153, 331) on xpath=//*[text()='Add']
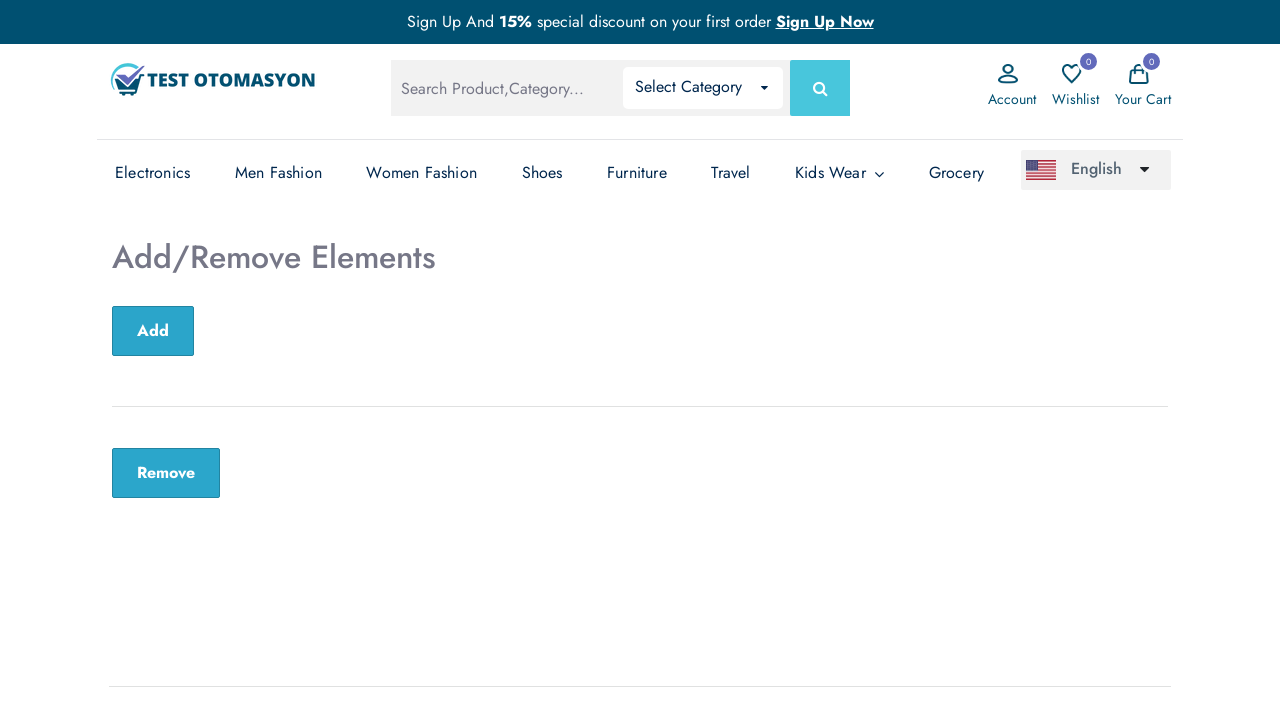

Remove button appeared and is now visible
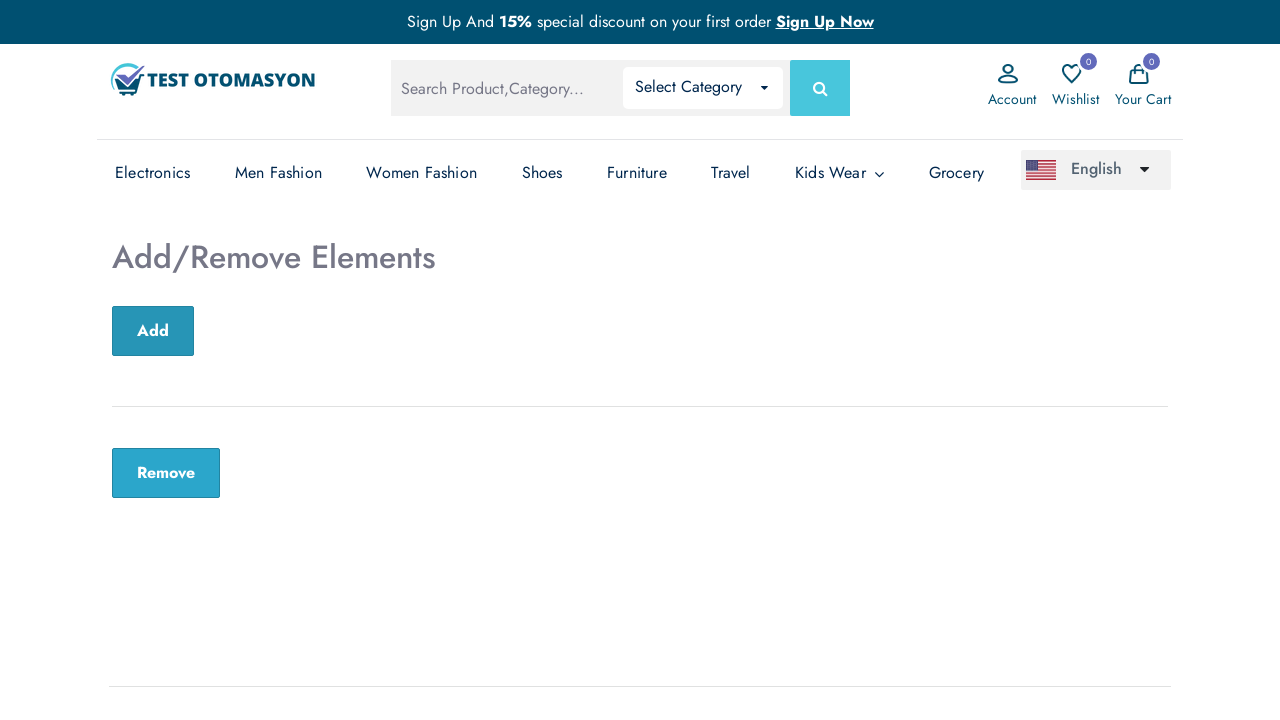

Clicked the Remove button to delete the element at (166, 473) on xpath=//*[text()='Remove']
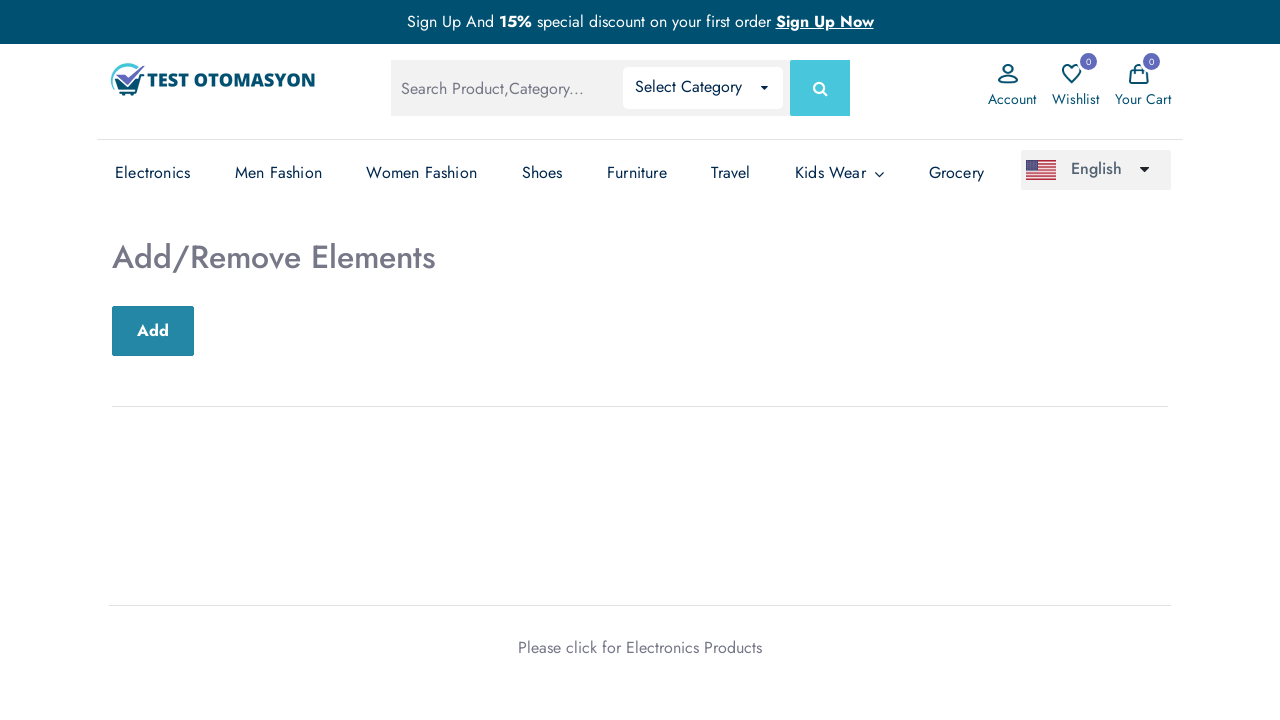

Verified that page title 'Add/Remove Elements' is still visible after removing element
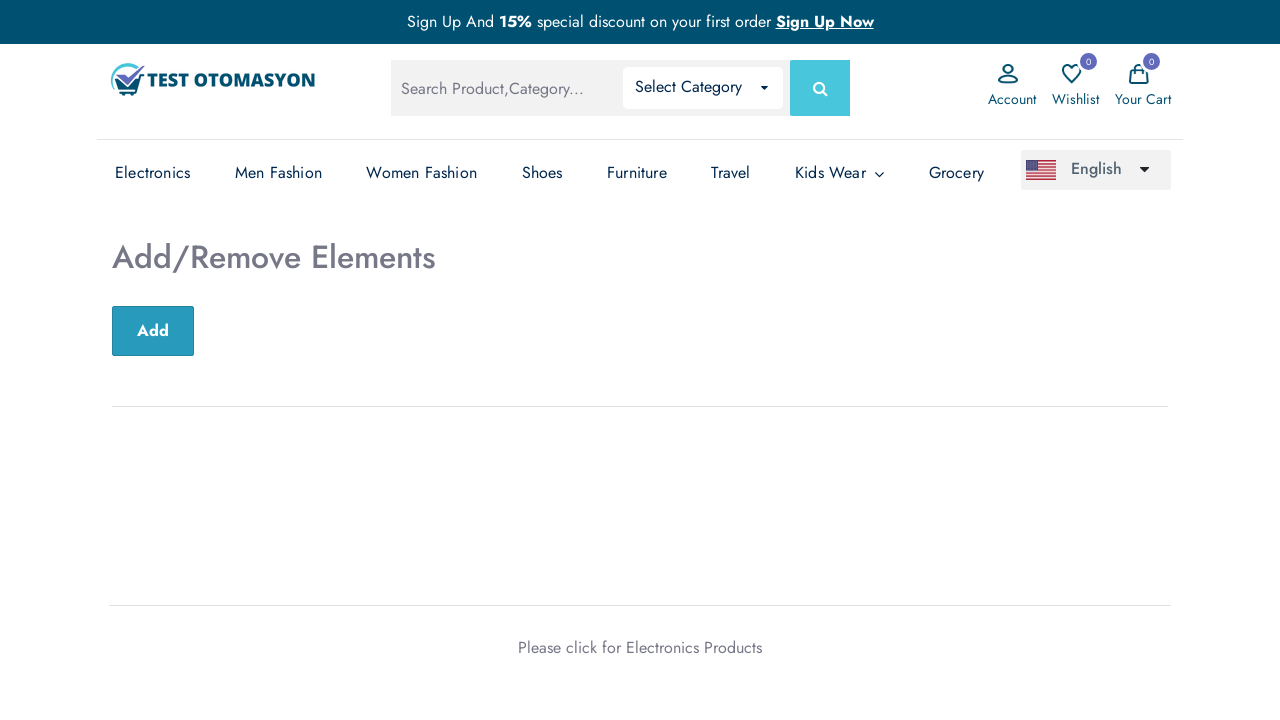

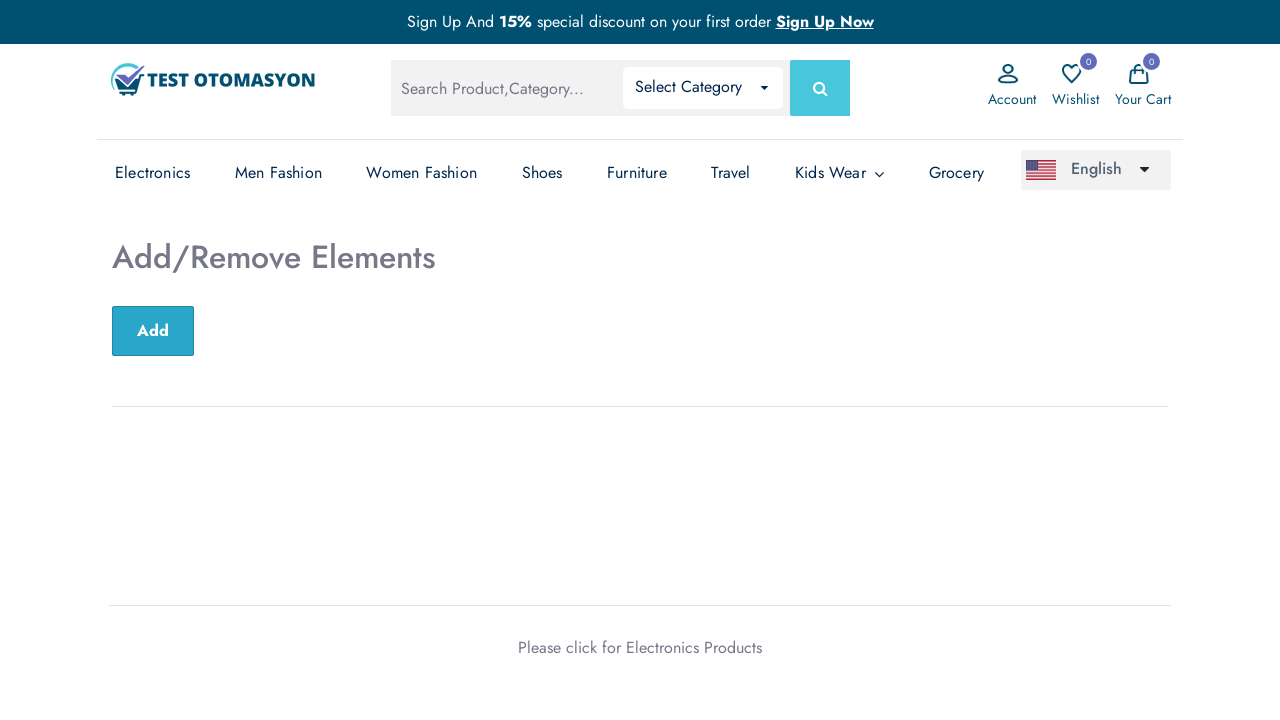